Tests the feed-a-cat page to verify the Feed button is present

Starting URL: https://cs1632.appspot.com/

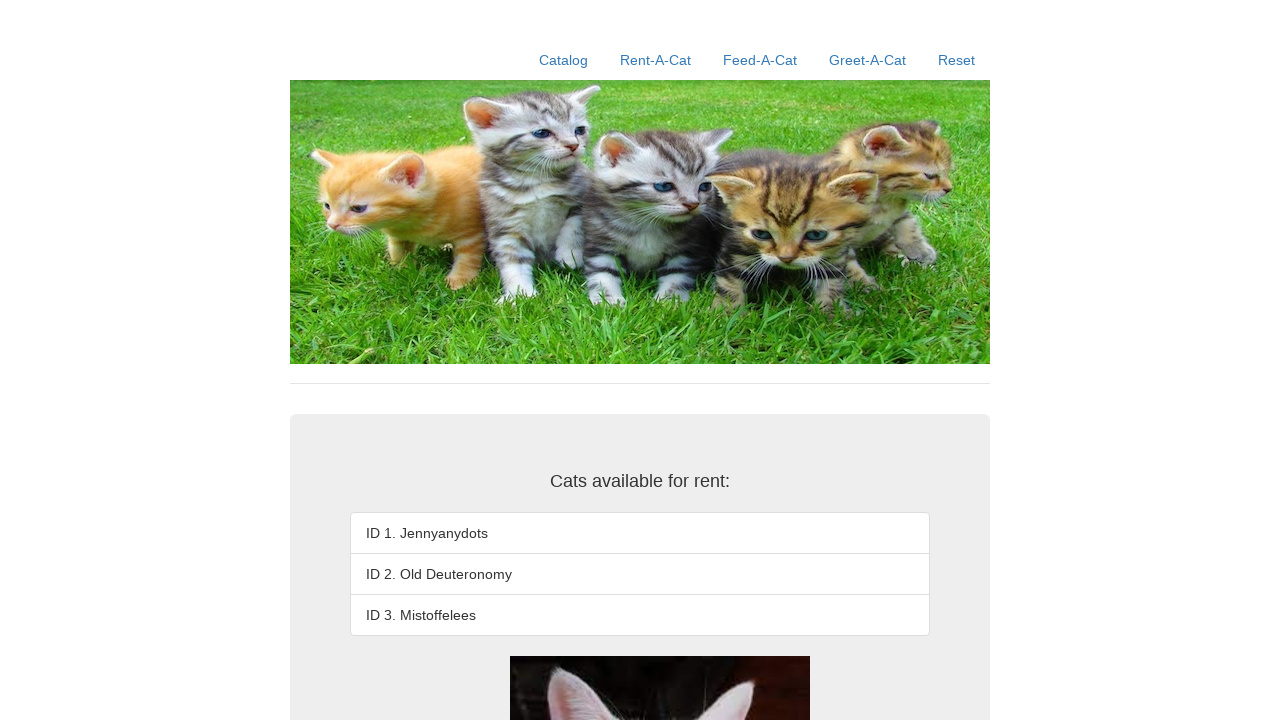

Clicked the feed-a-cat link at (760, 60) on xpath=//a[contains(@href, '/feed-a-cat')]
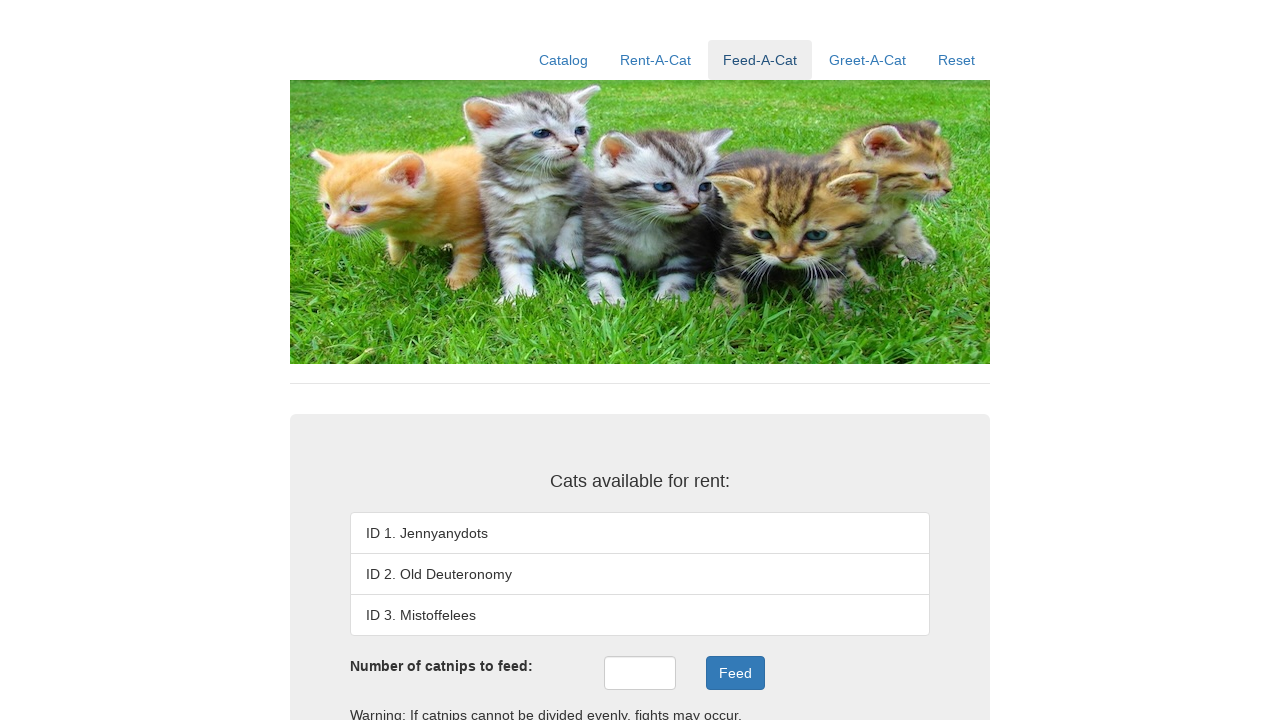

Feed button is present on the page
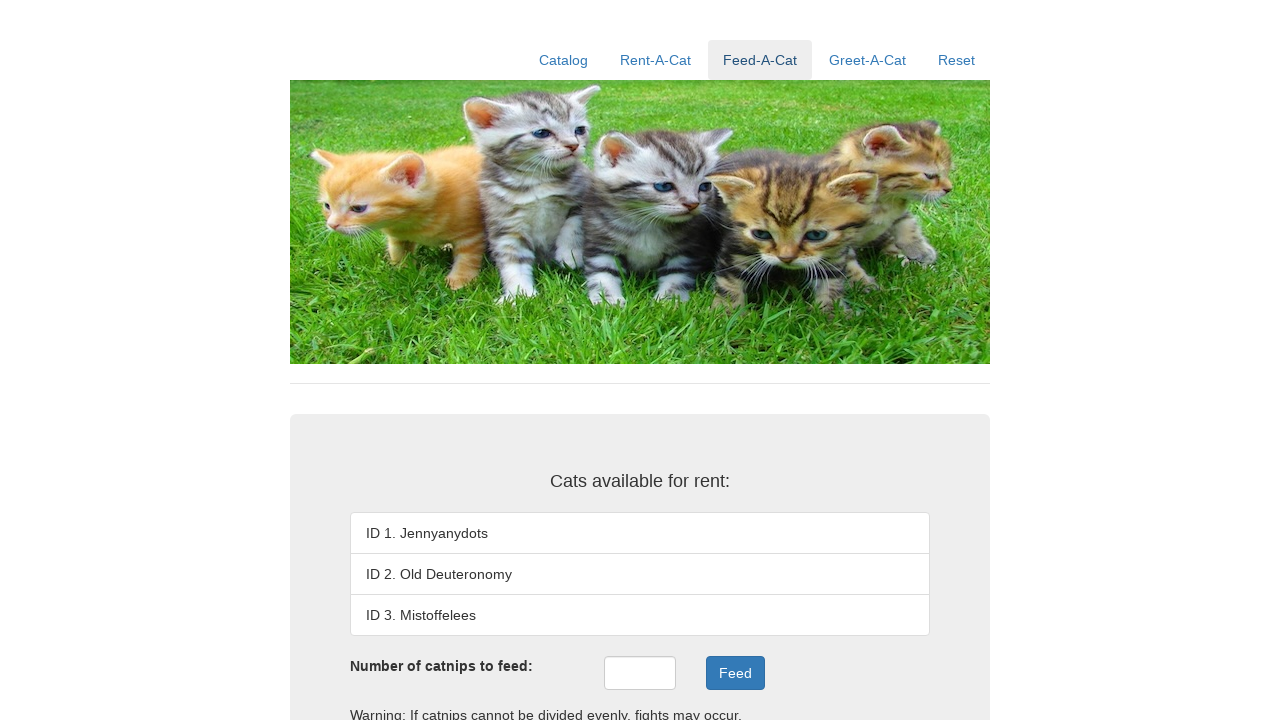

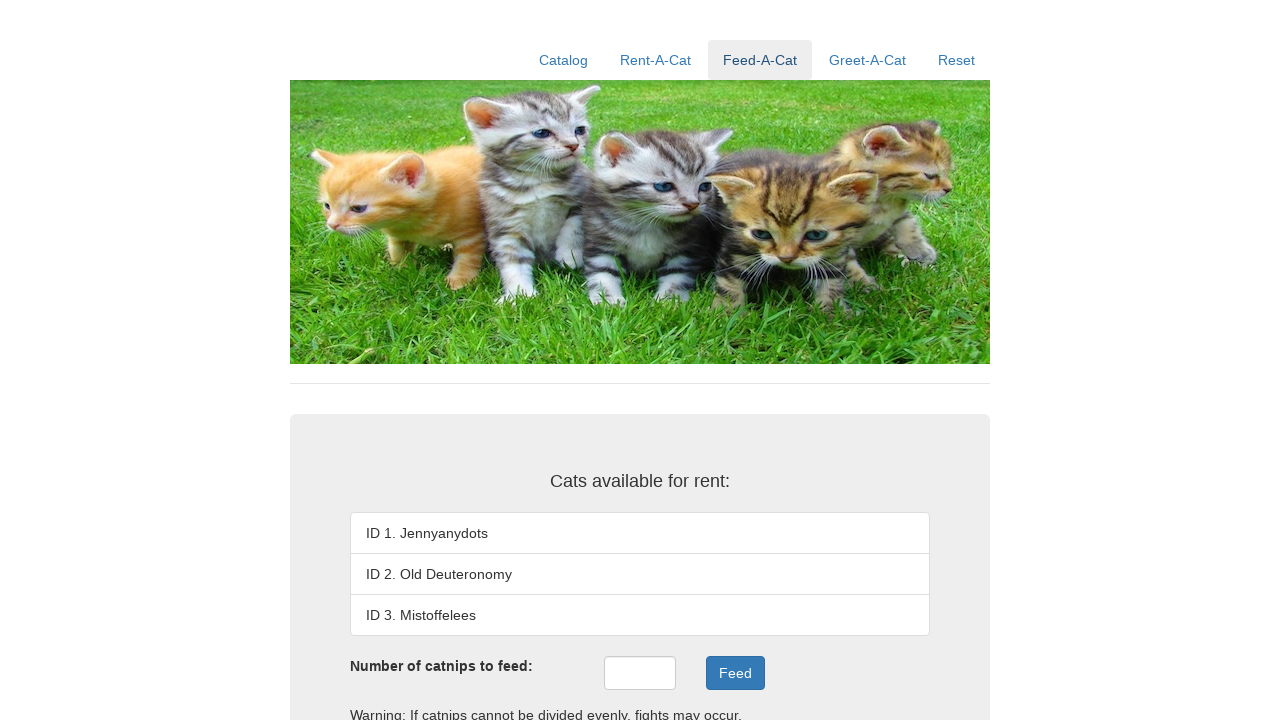